Tests product category filtering by clicking on a category link and verifying the filtered results are displayed

Starting URL: http://practice.automationtesting.in/

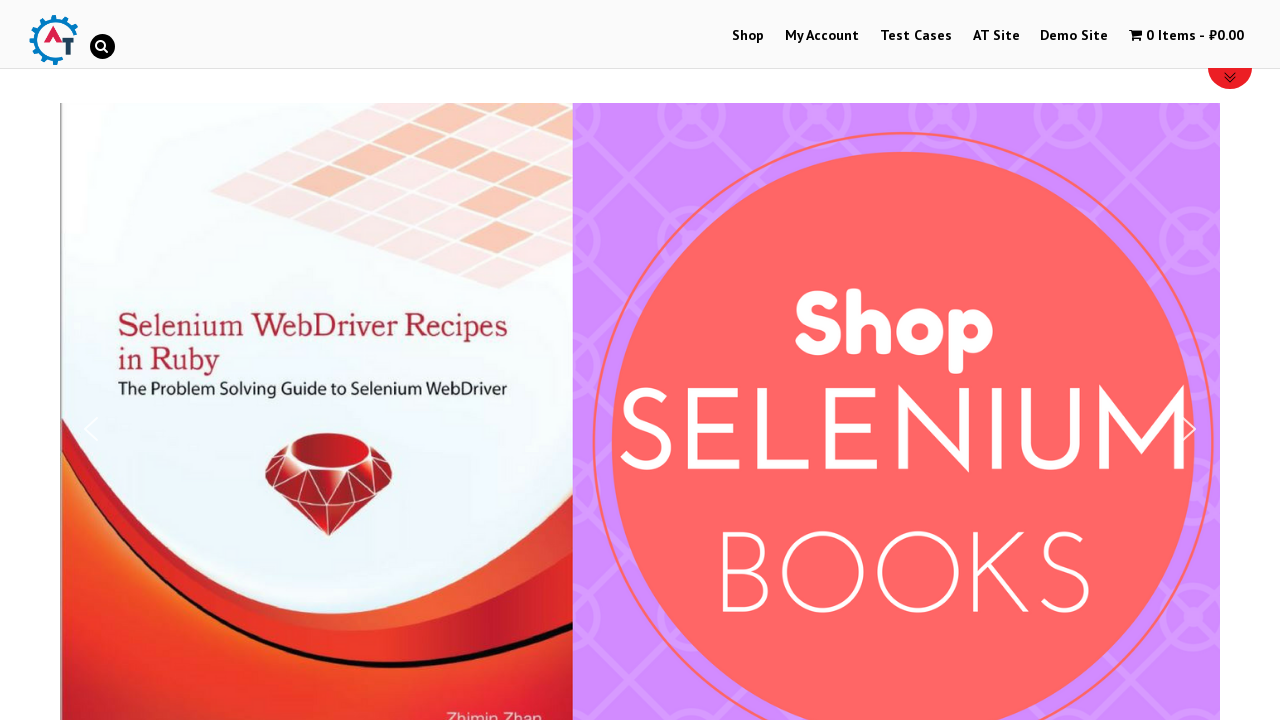

Clicked on Shop menu link at (748, 36) on xpath=//a[text()='Shop']
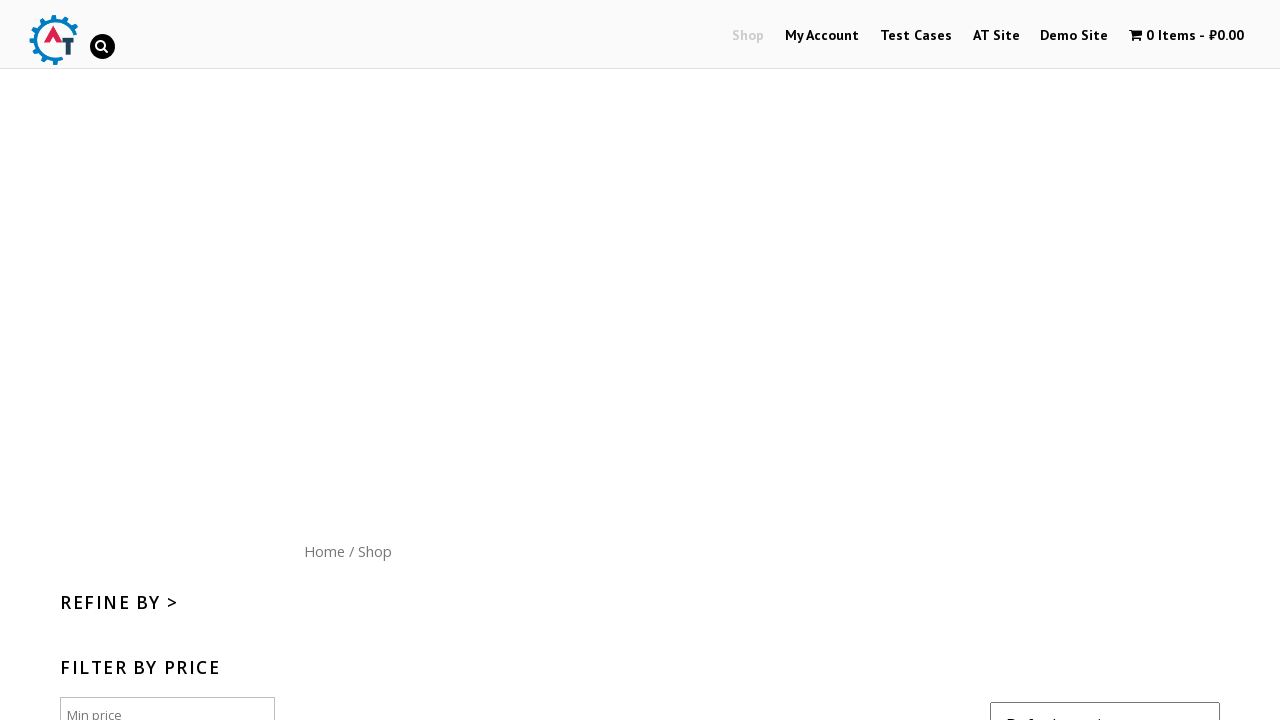

Clicked on HTML category link to filter products at (81, 360) on xpath=//div[@id='text-3']//following::li[2]/a
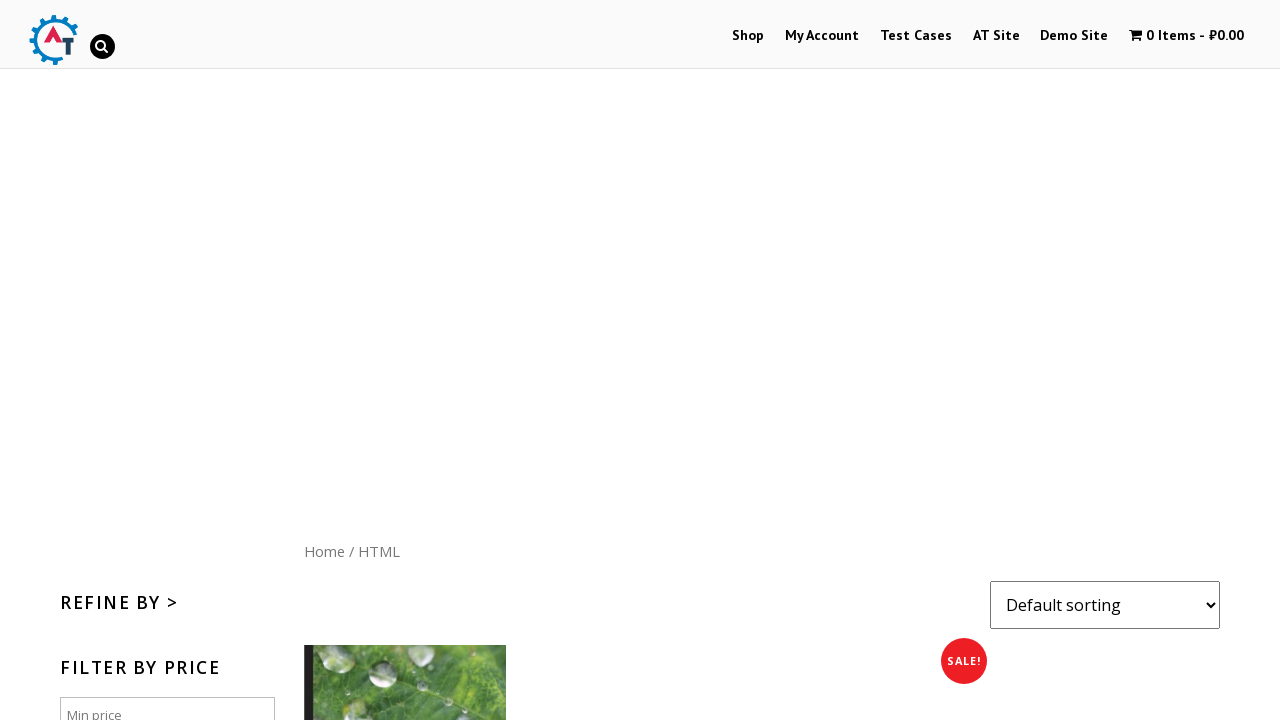

Filtered products loaded and displayed in masonry layout
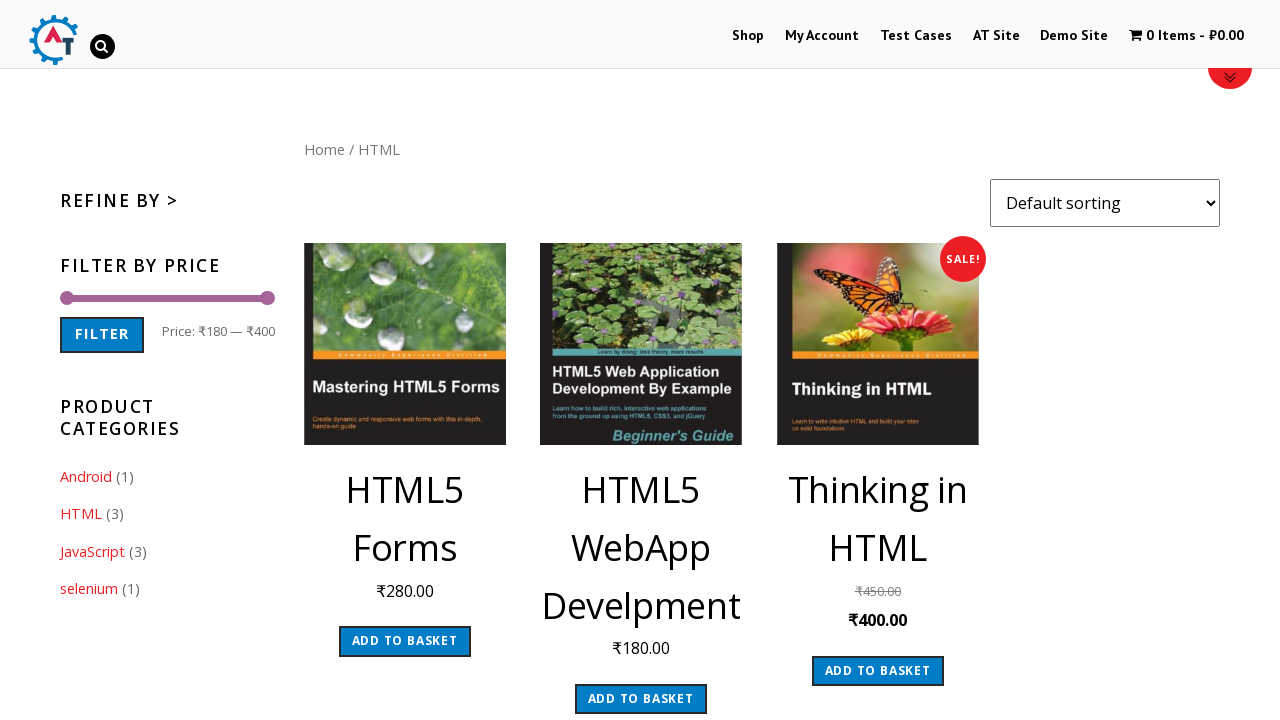

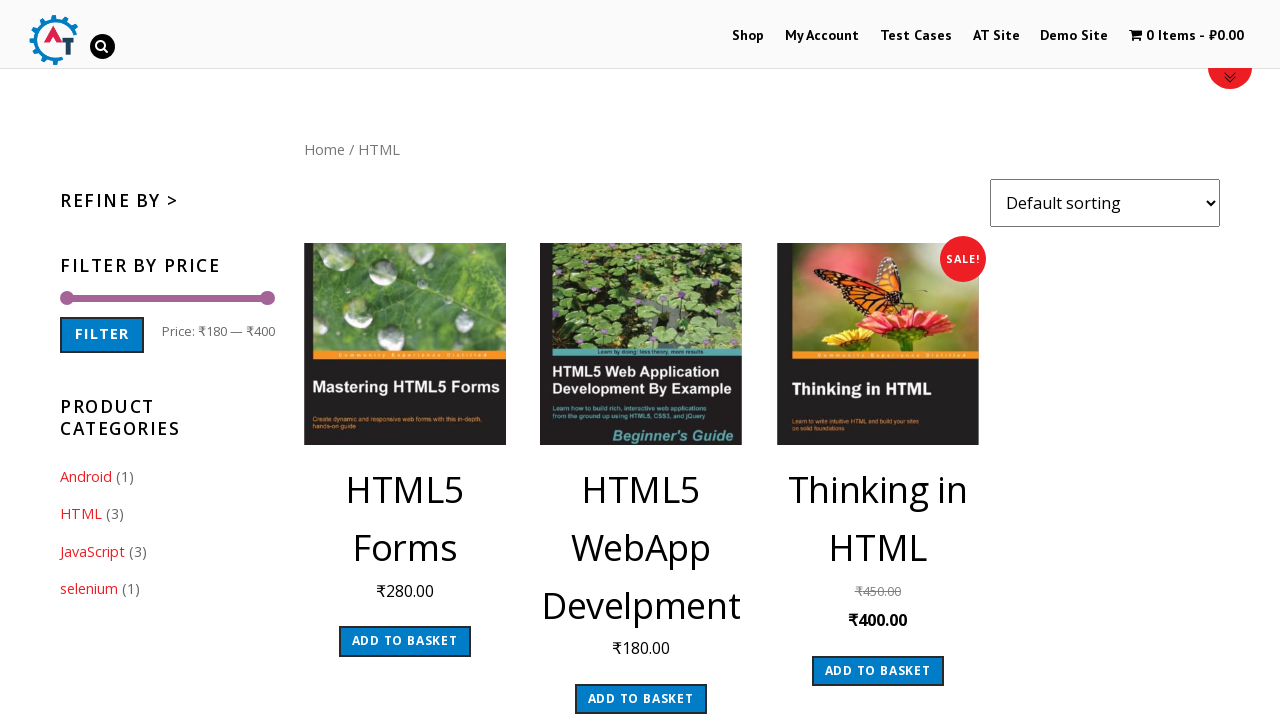